Tests search functionality on Meesho by entering "i phone14" in the search box and submitting the search

Starting URL: https://www.meesho.com/

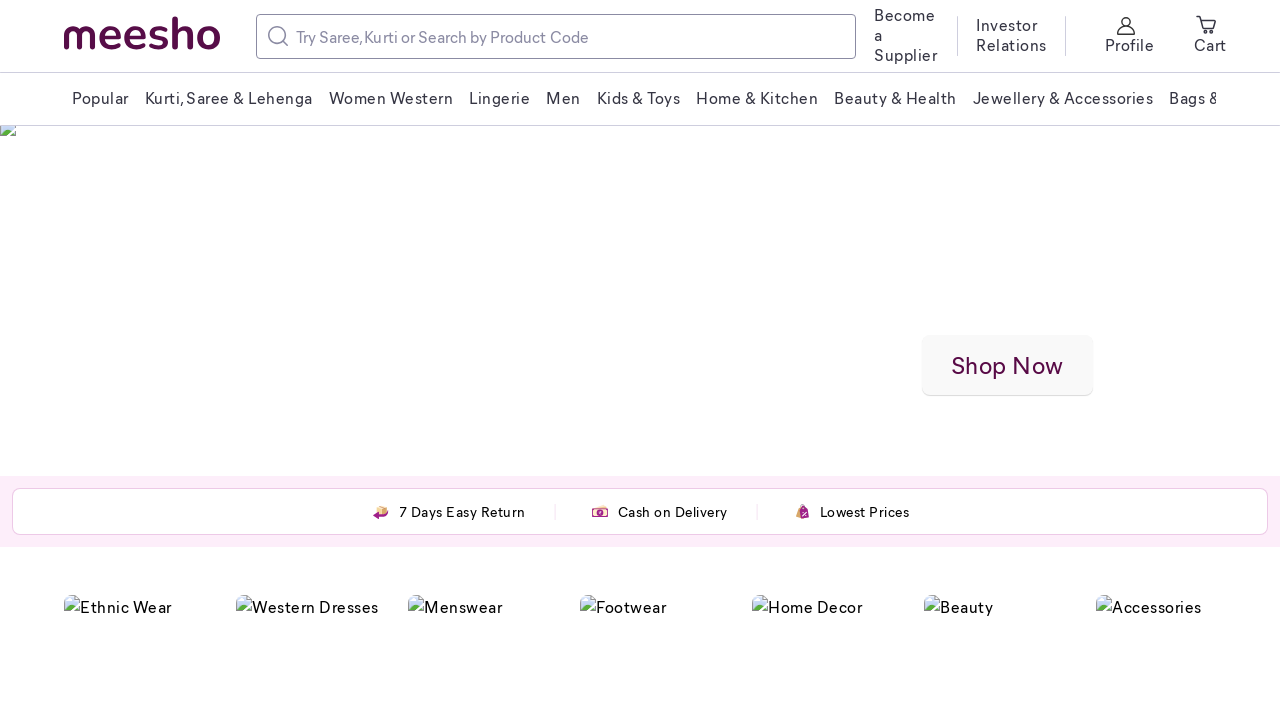

Filled search box with 'i phone14' on input[type='text']
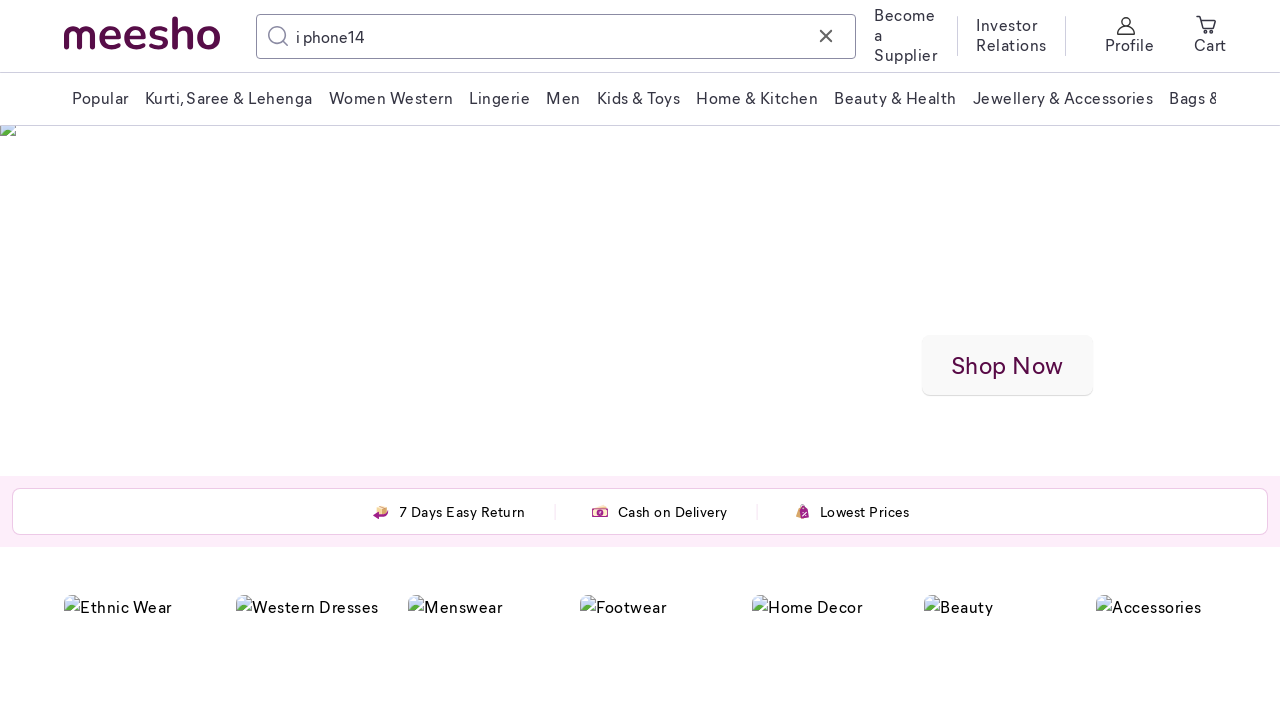

Pressed Enter to submit search
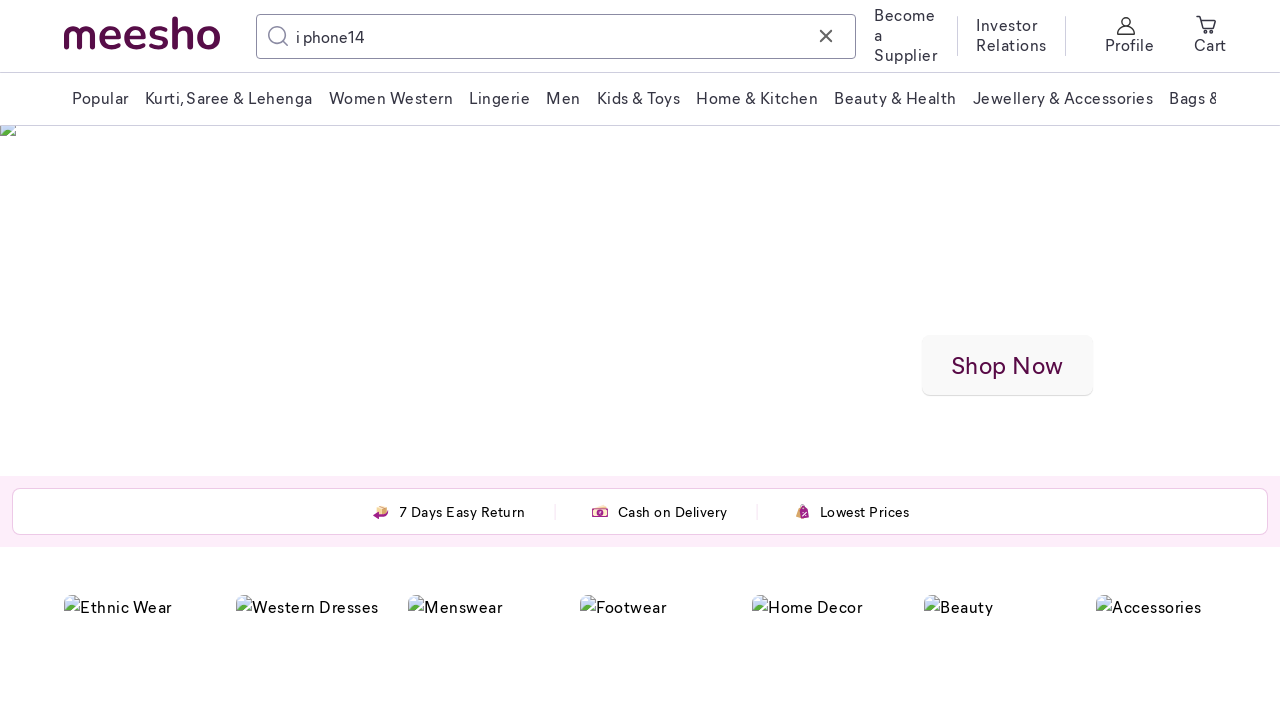

Search results loaded successfully
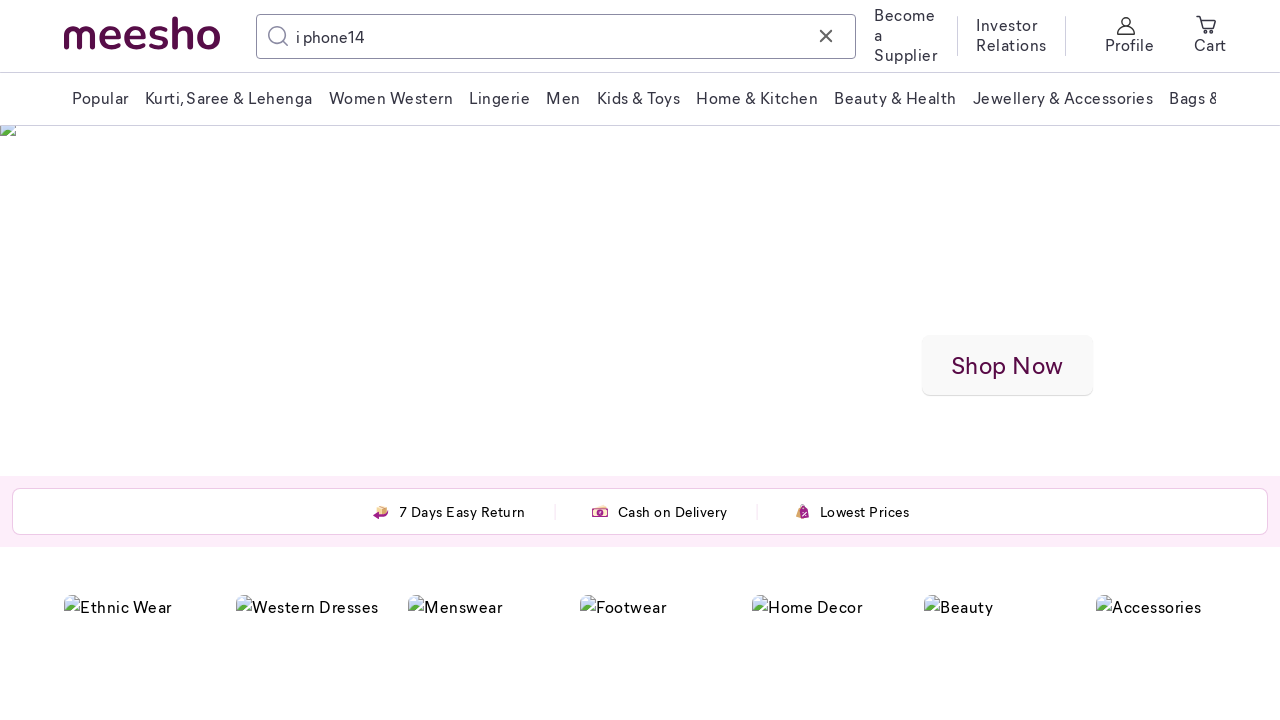

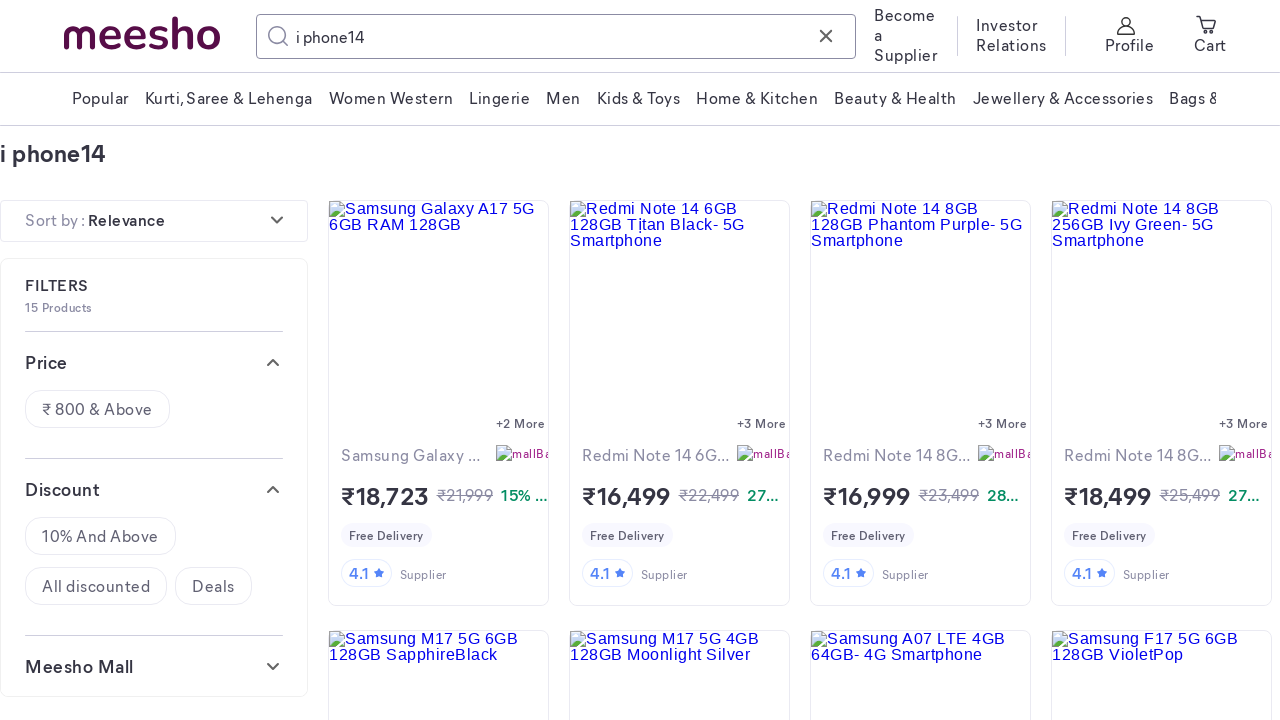